Tests form controls on an automation practice page by interacting with checkboxes, radio buttons, and testing show/hide functionality of a text field

Starting URL: https://rahulshettyacademy.com/AutomationPractice/

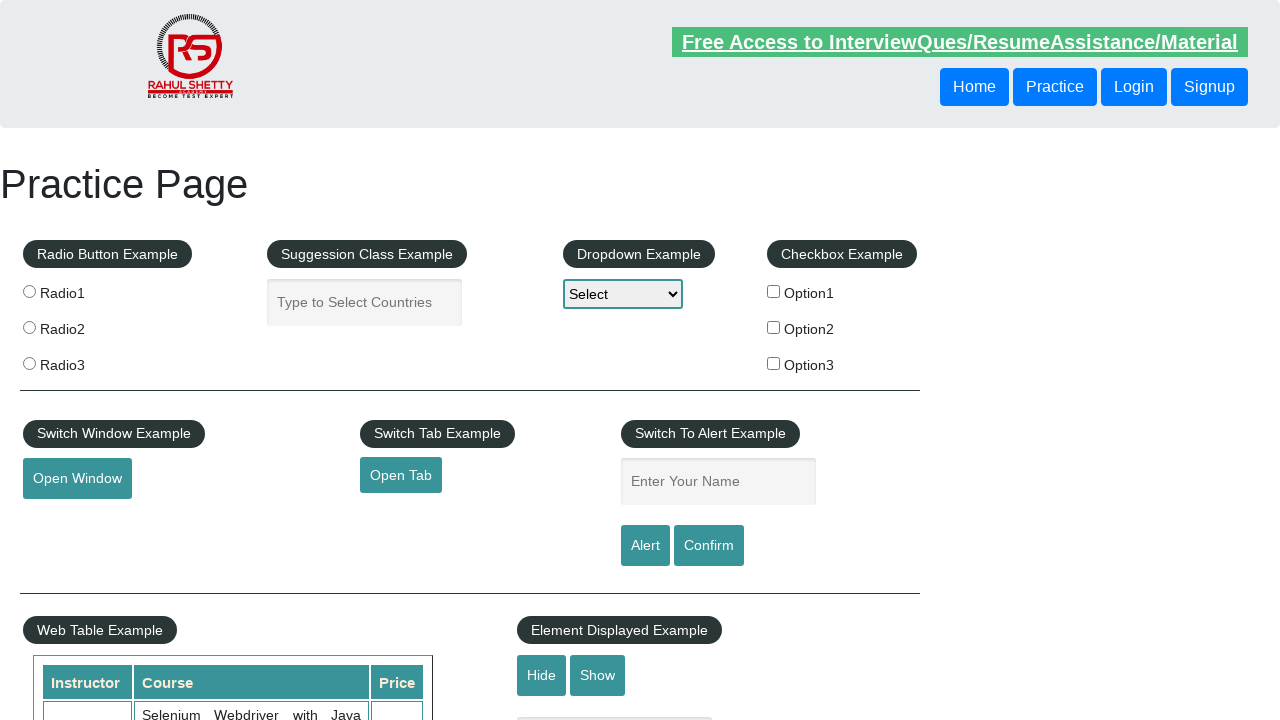

Navigated to automation practice page
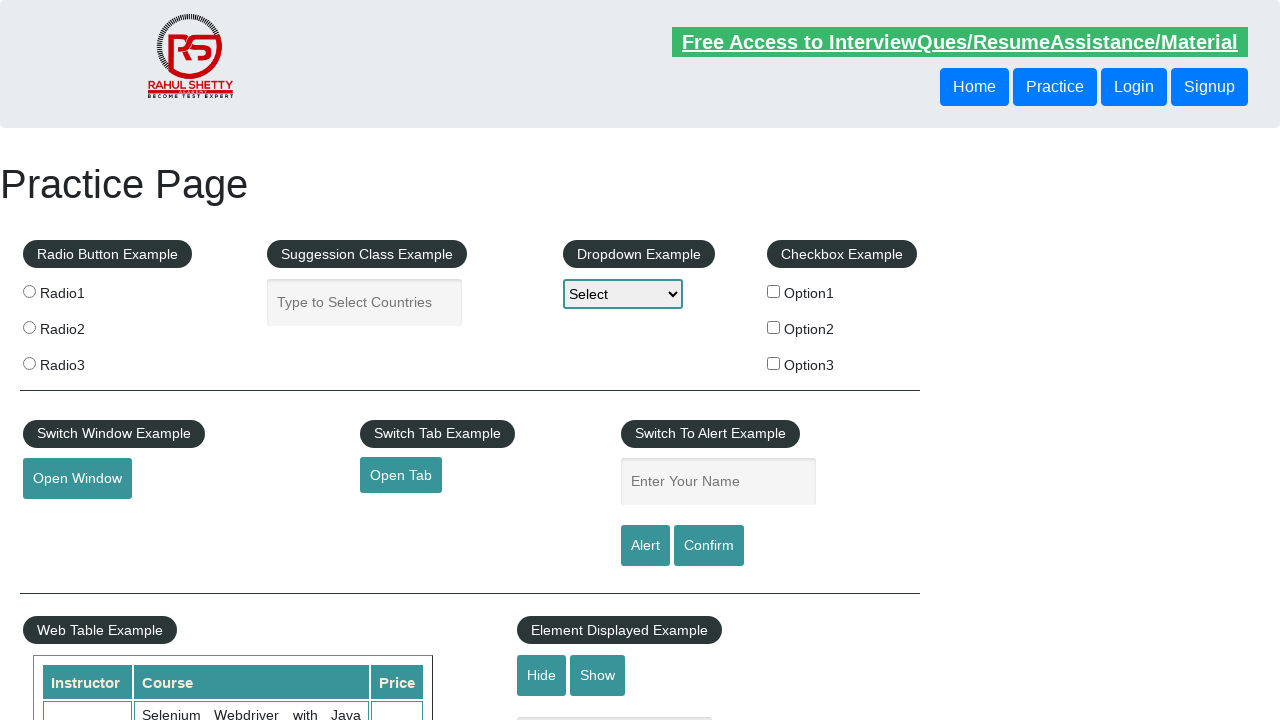

Located all checkbox elements
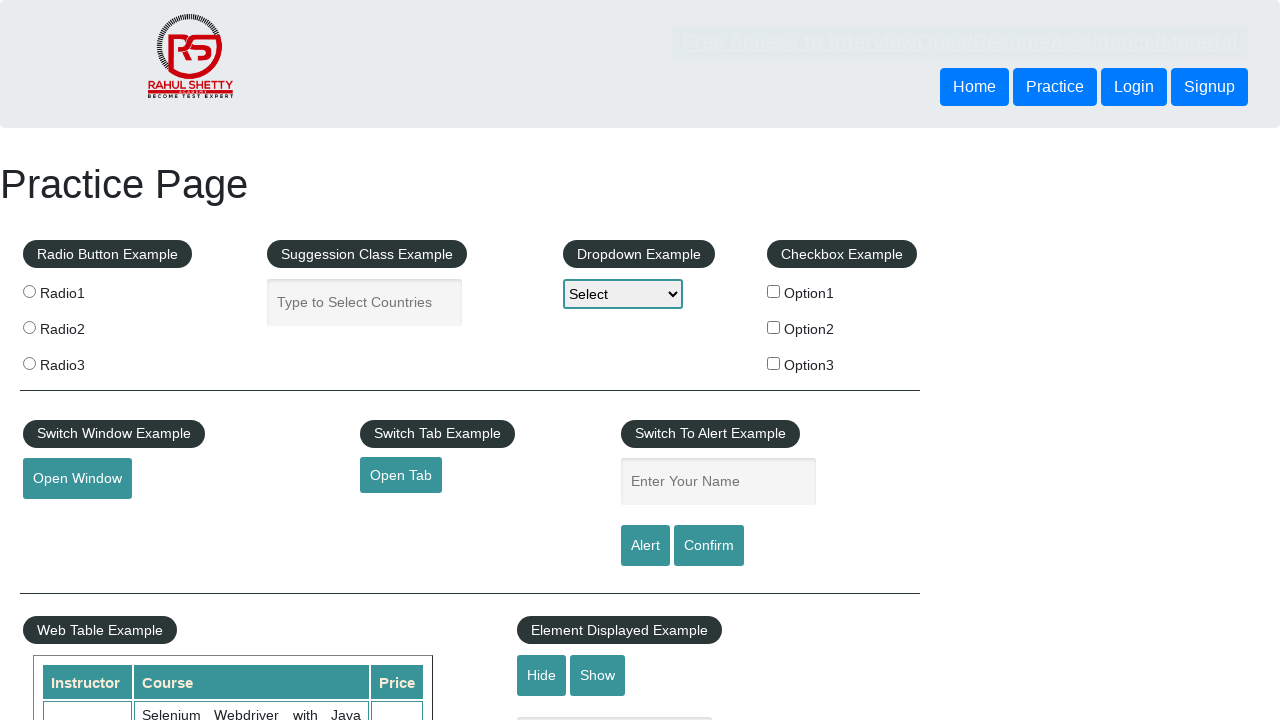

Clicked the second checkbox at (774, 327) on xpath=//input[@type='checkbox'] >> nth=1
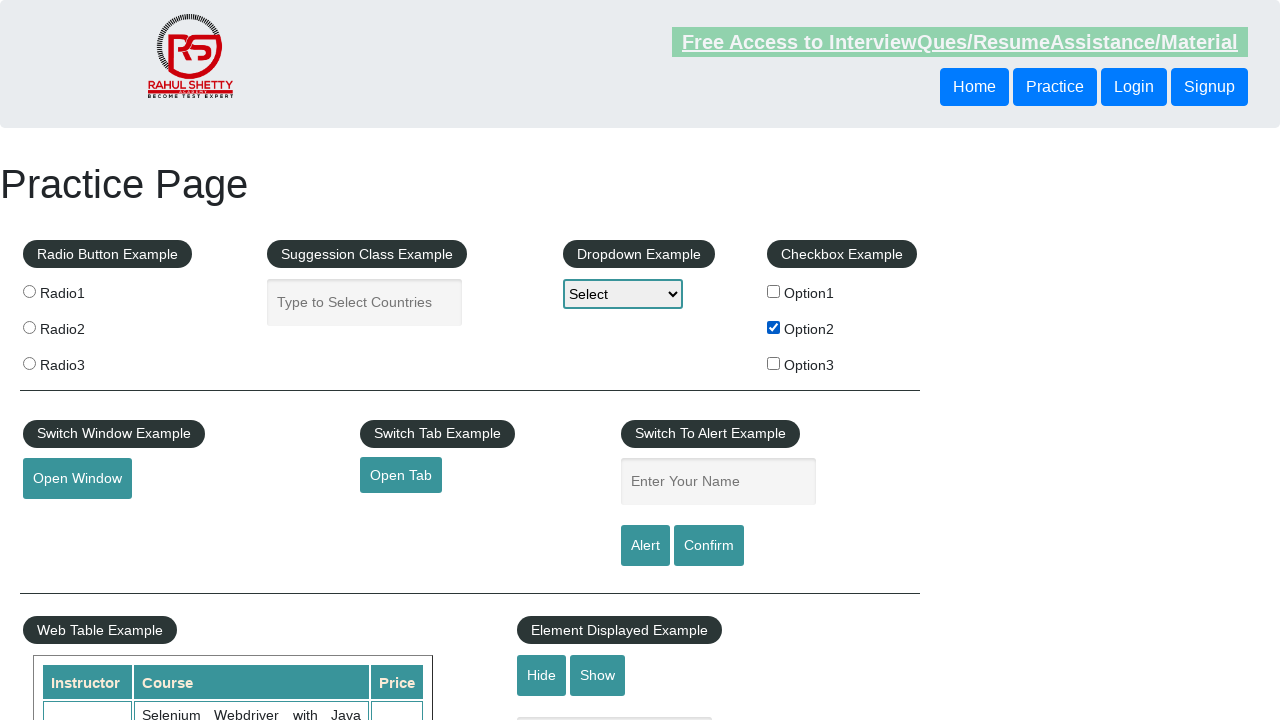

Verified second checkbox is selected
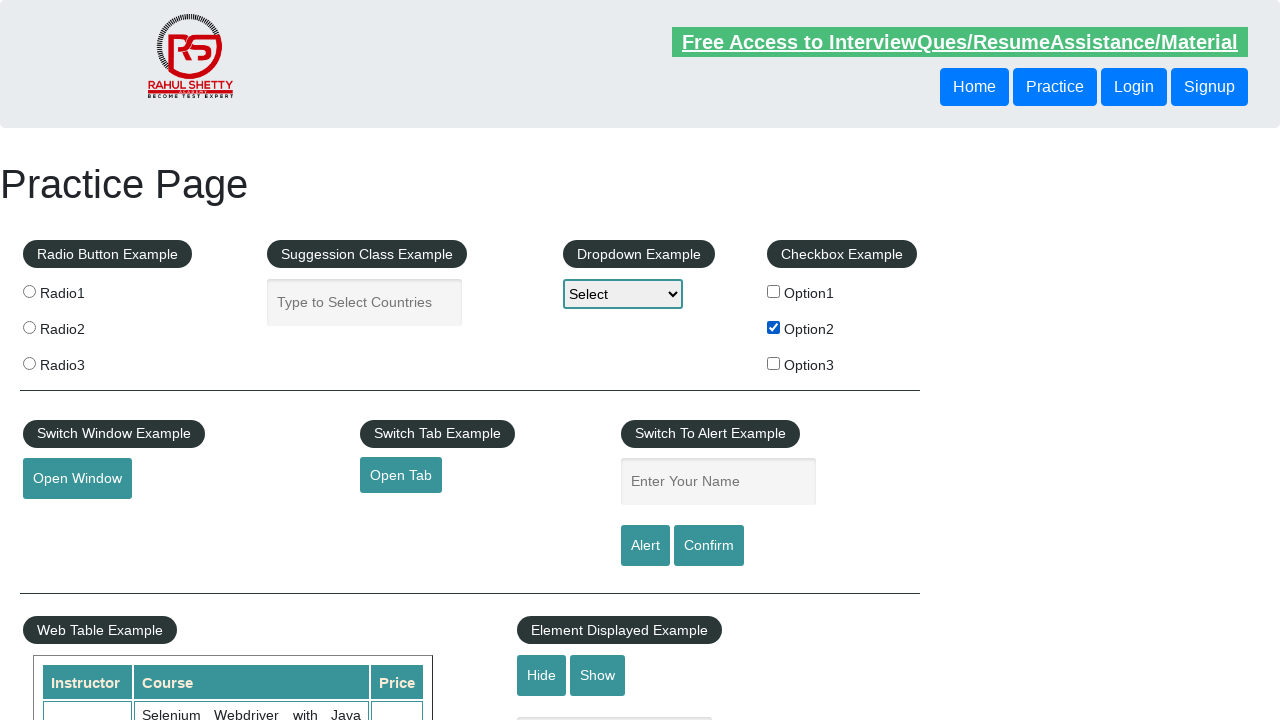

Located all radio button elements
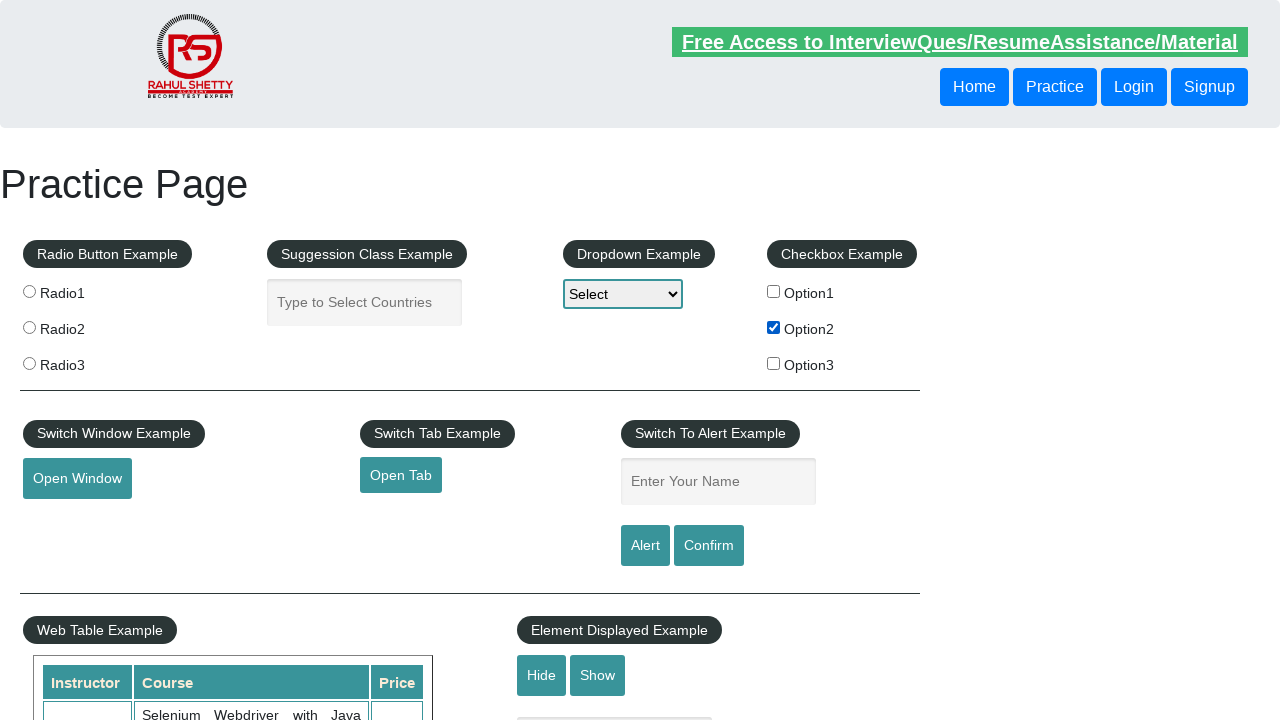

Clicked the third radio button at (29, 363) on input[name='radioButton'] >> nth=2
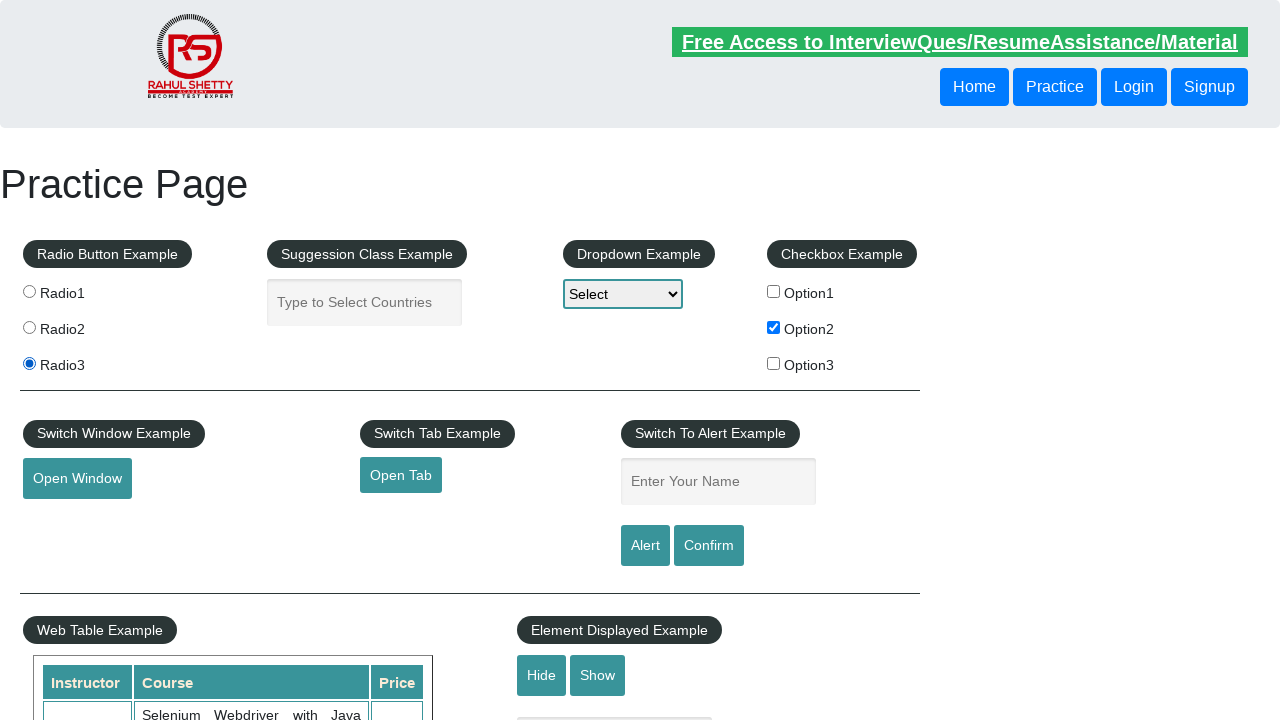

Verified third radio button is selected
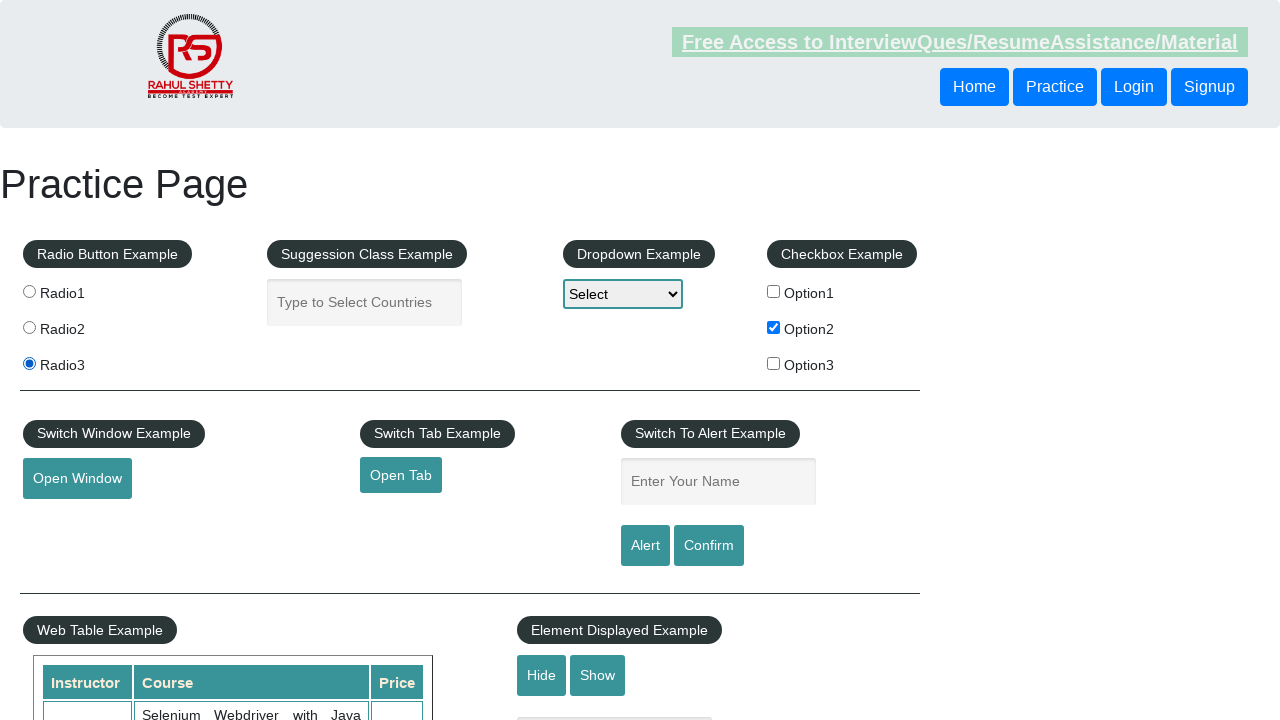

Verified text field is initially visible
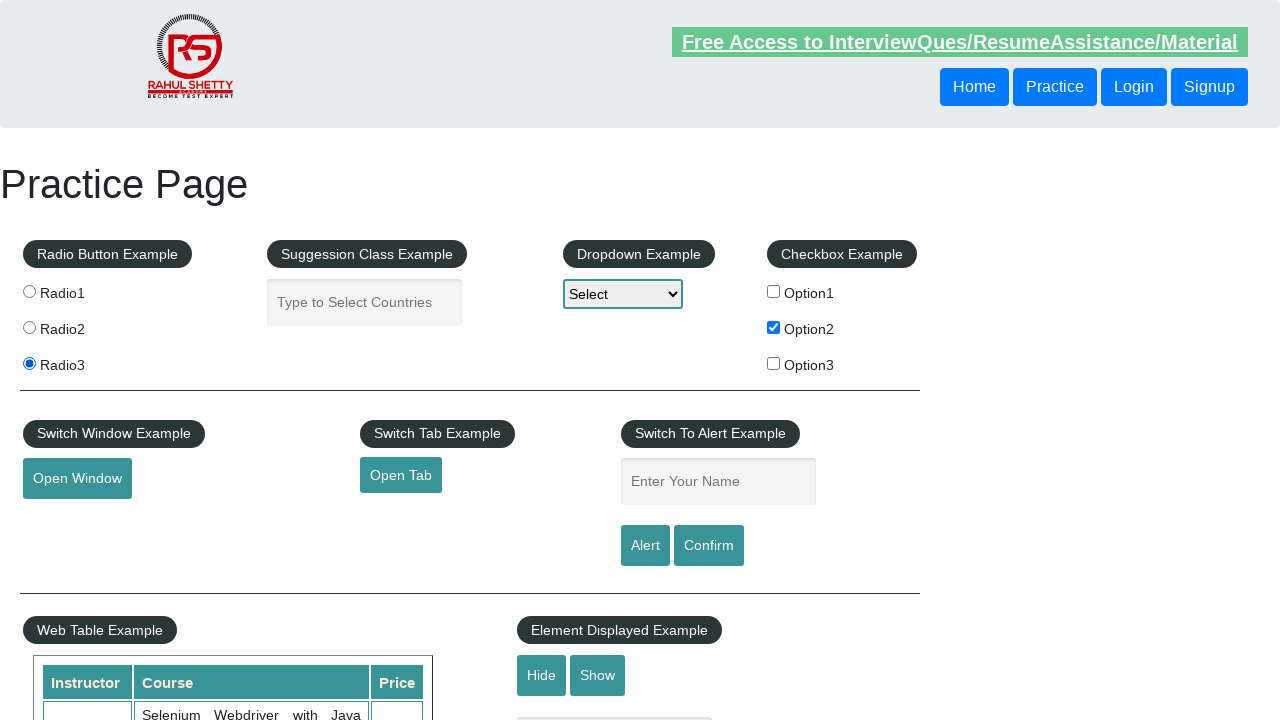

Clicked hide button to hide the text field at (542, 675) on #hide-textbox
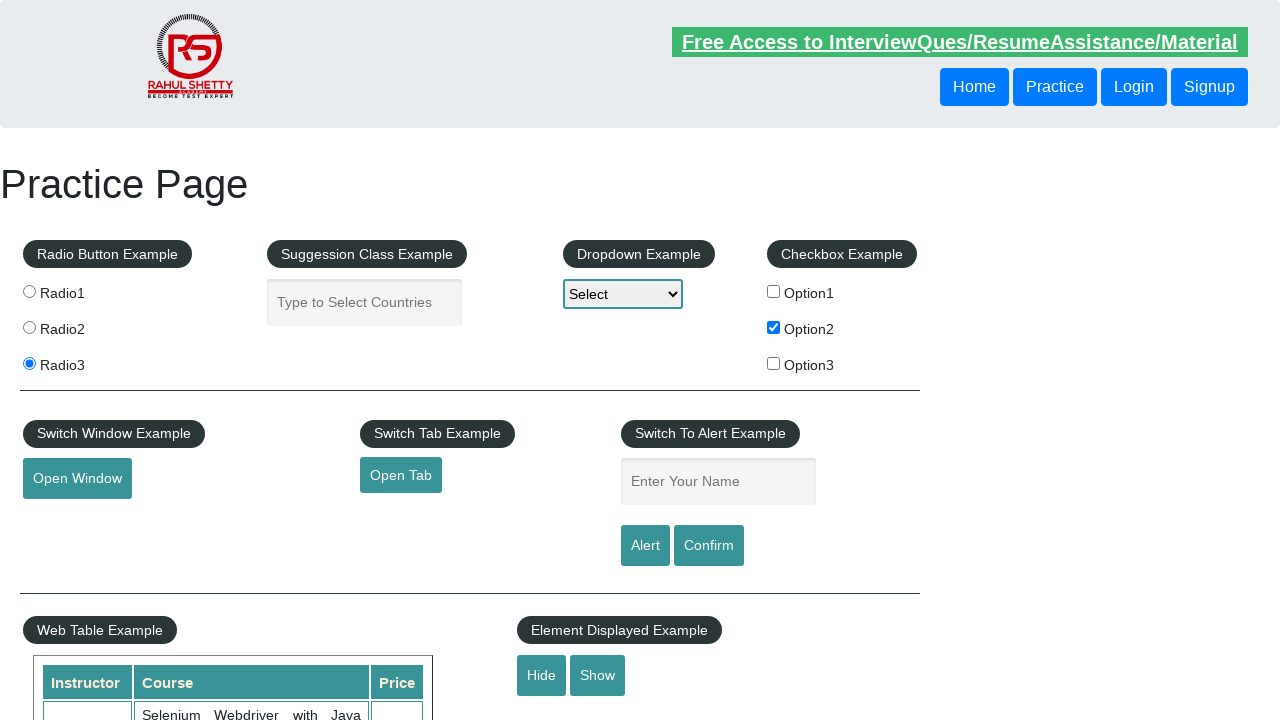

Verified text field is now hidden
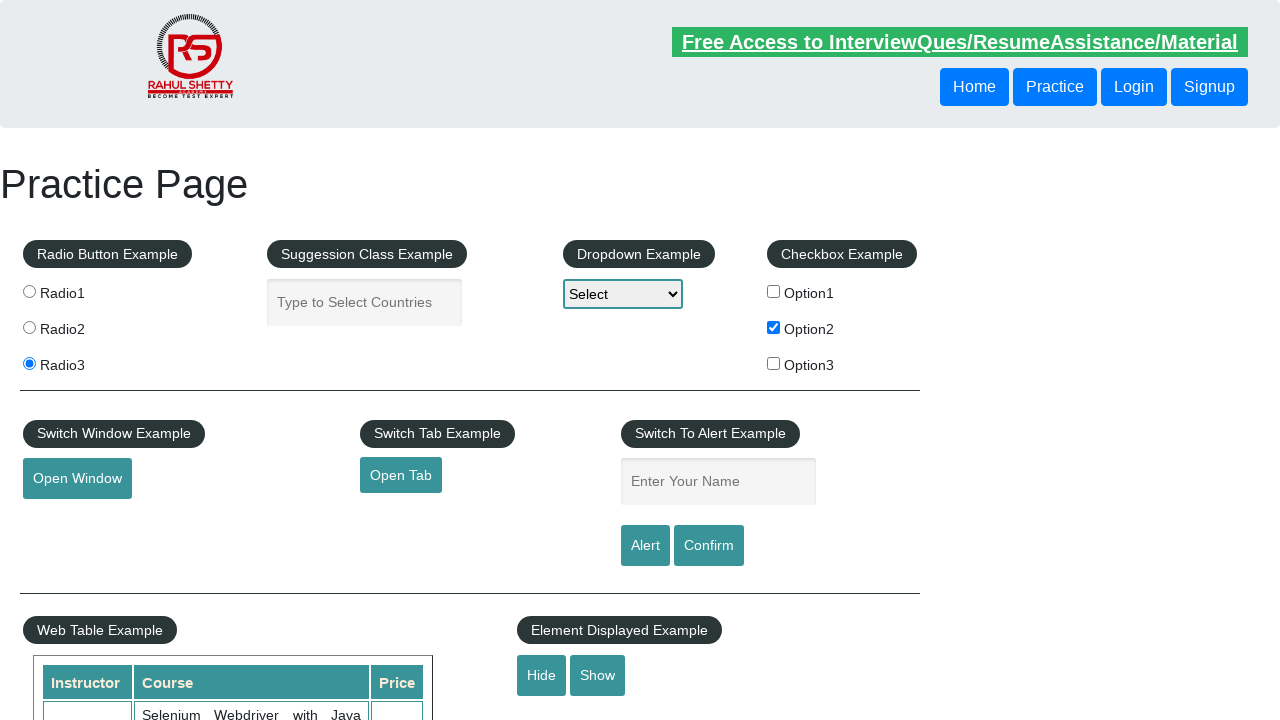

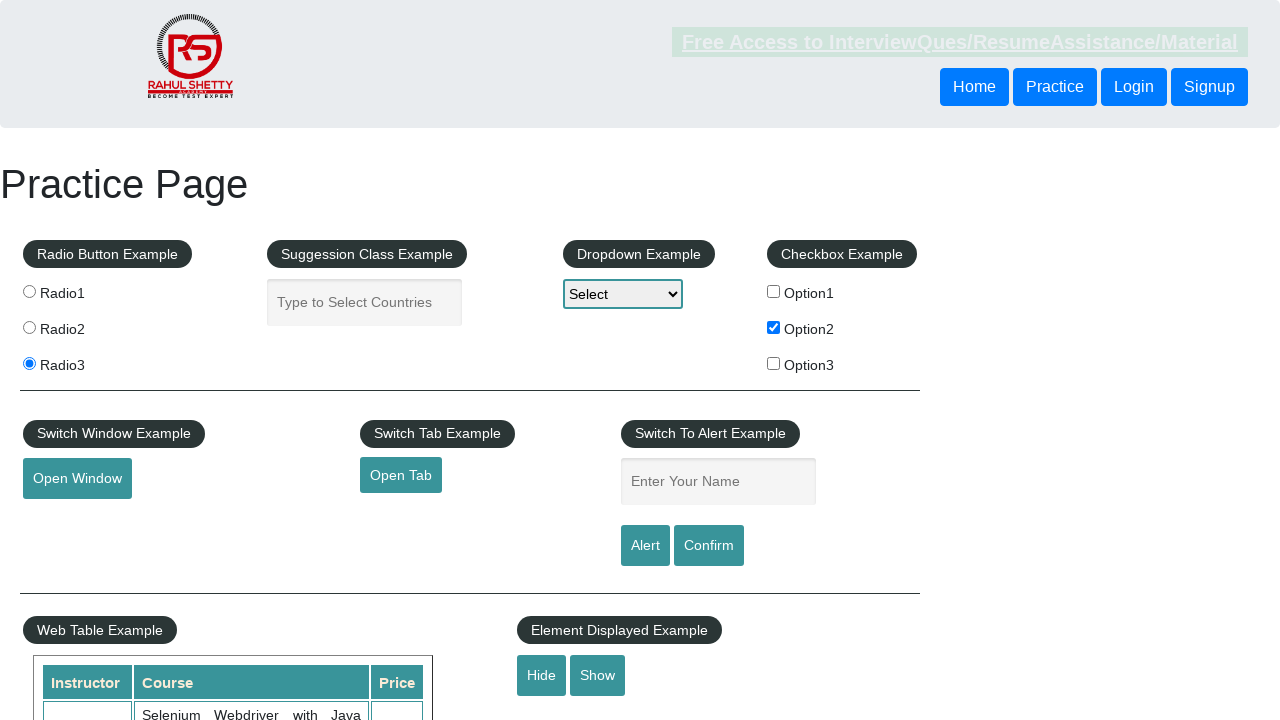